Tests checkbox functionality by clicking checkboxes, verifying their selection state, and counting the total number of checkboxes on the page

Starting URL: https://rahulshettyacademy.com/AutomationPractice/

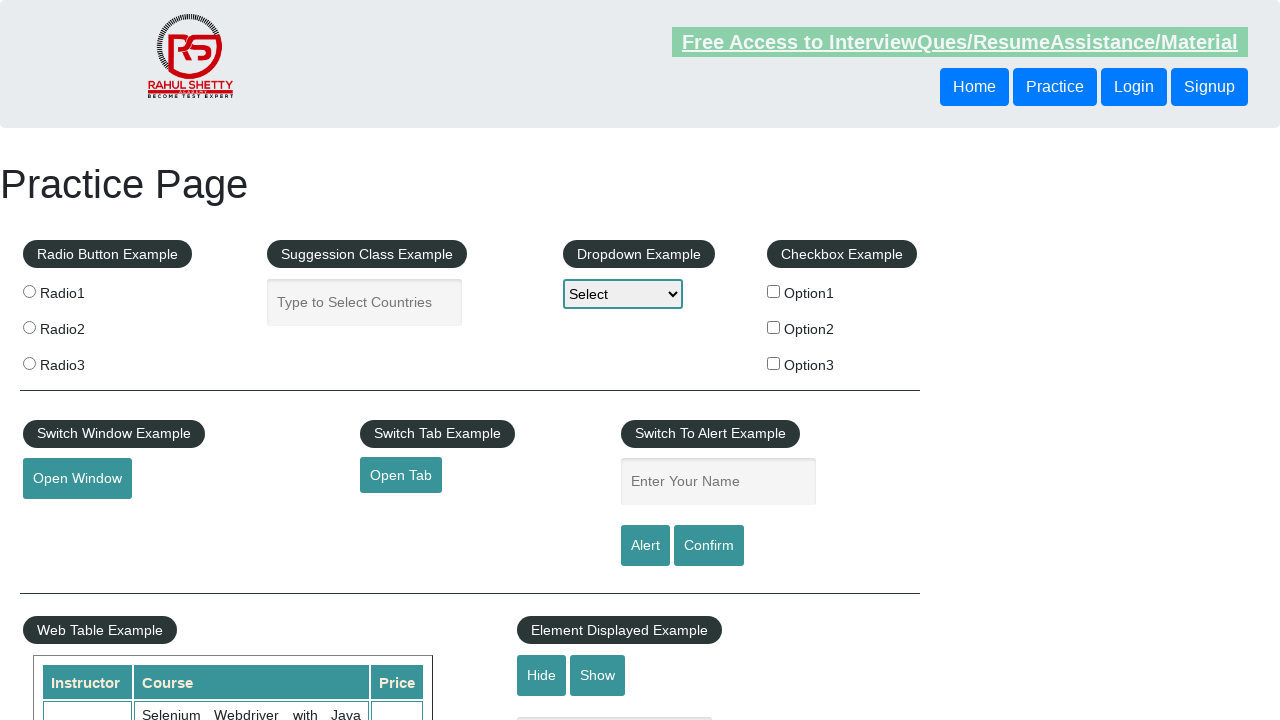

Clicked the first checkbox (checkBoxOption1) at (774, 291) on #checkBoxOption1
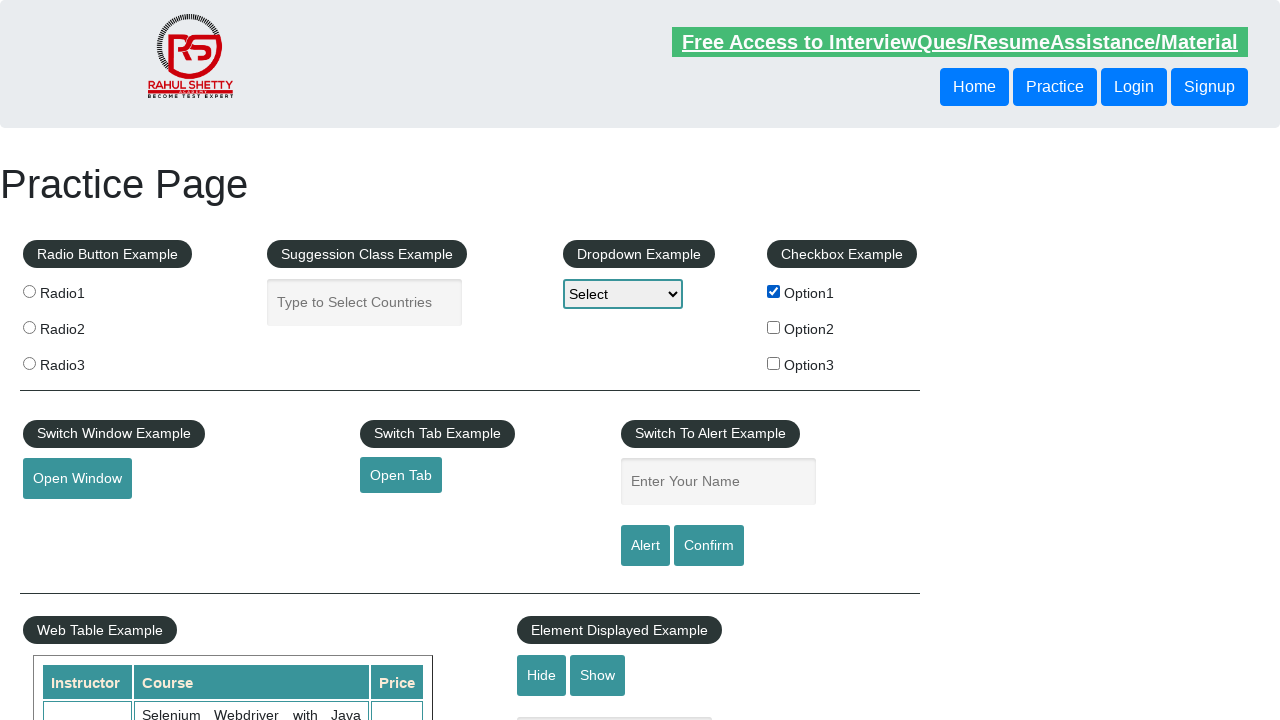

Verified that checkBoxOption1 is checked
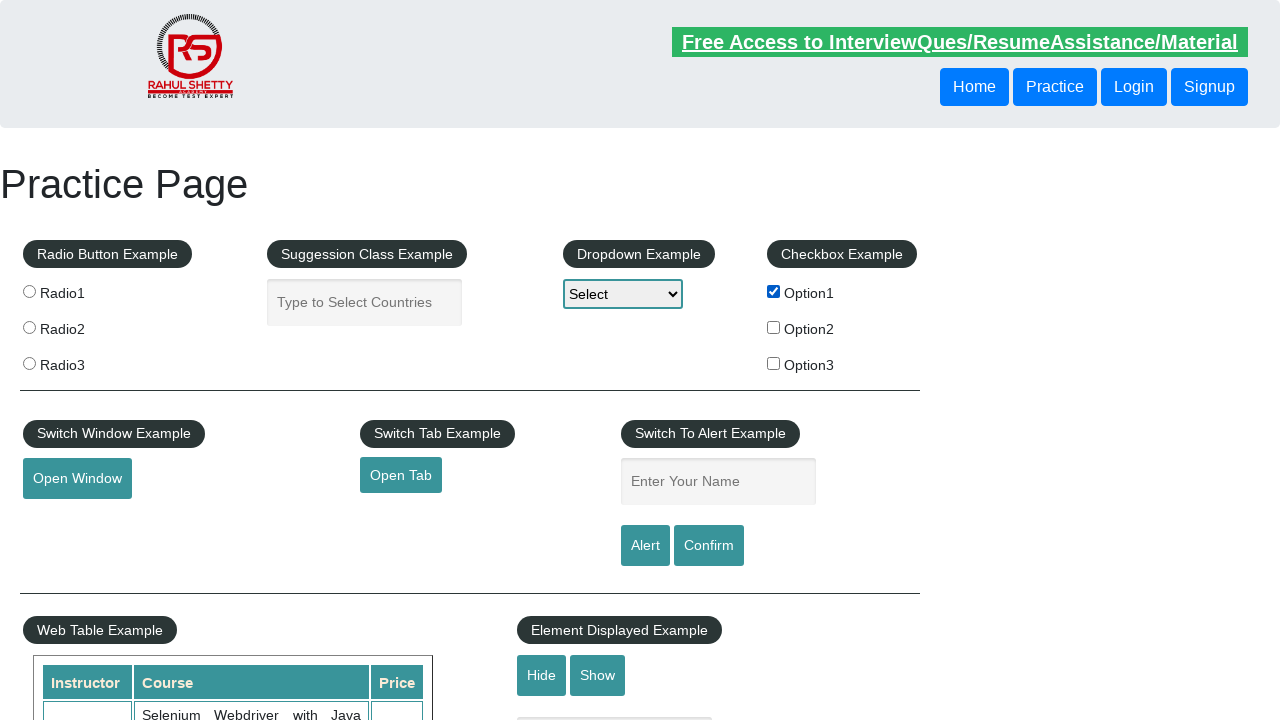

Clicked checkBoxOption1 again to uncheck it at (774, 291) on #checkBoxOption1
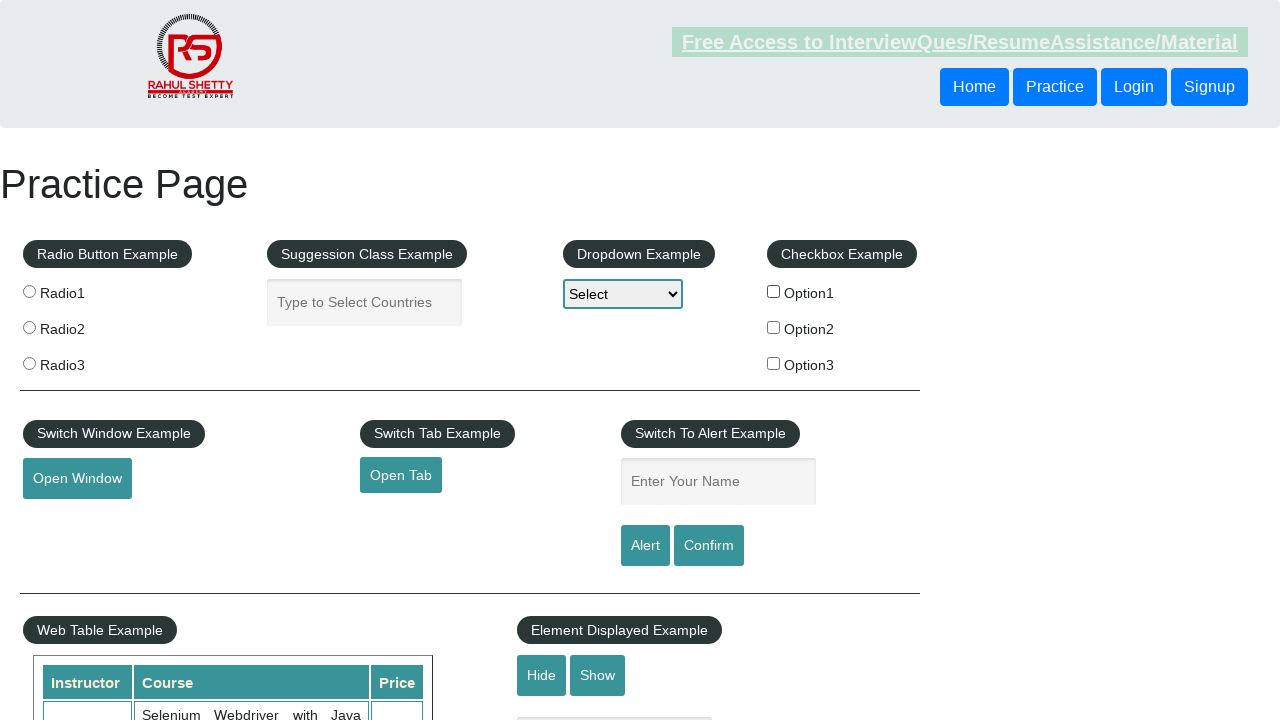

Verified that checkBoxOption1 is now unchecked
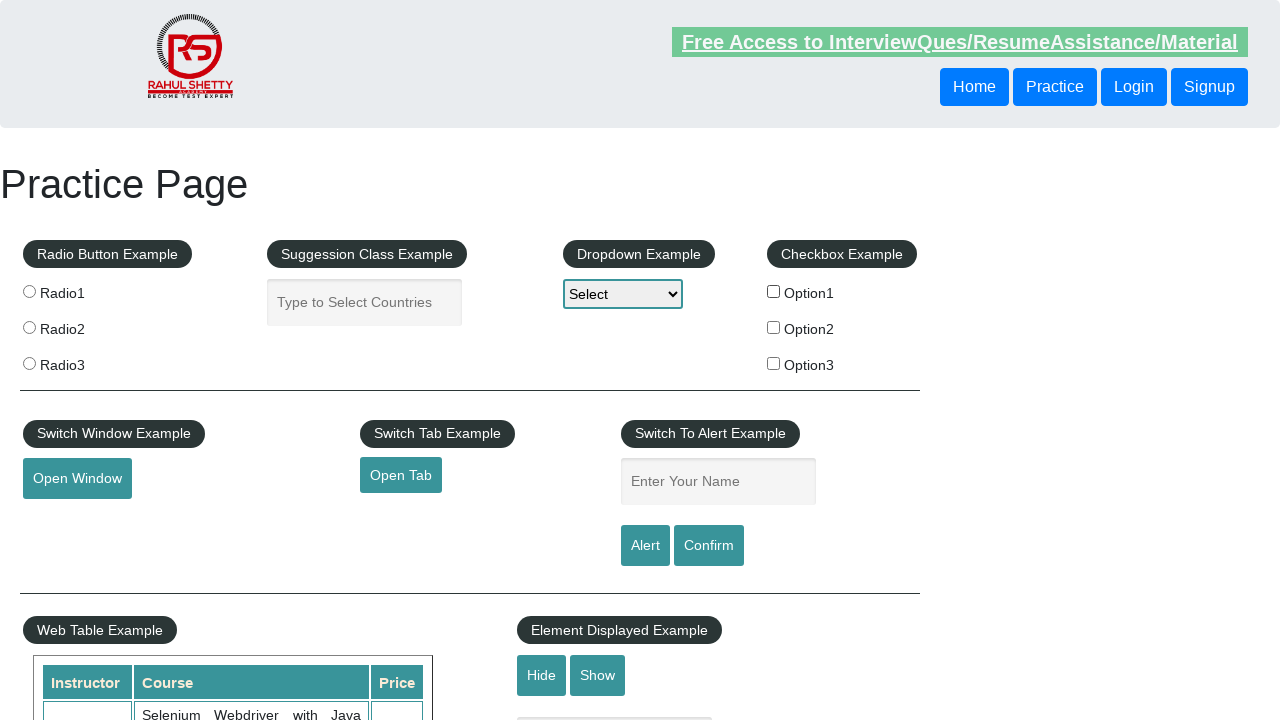

Located all checkboxes on the page
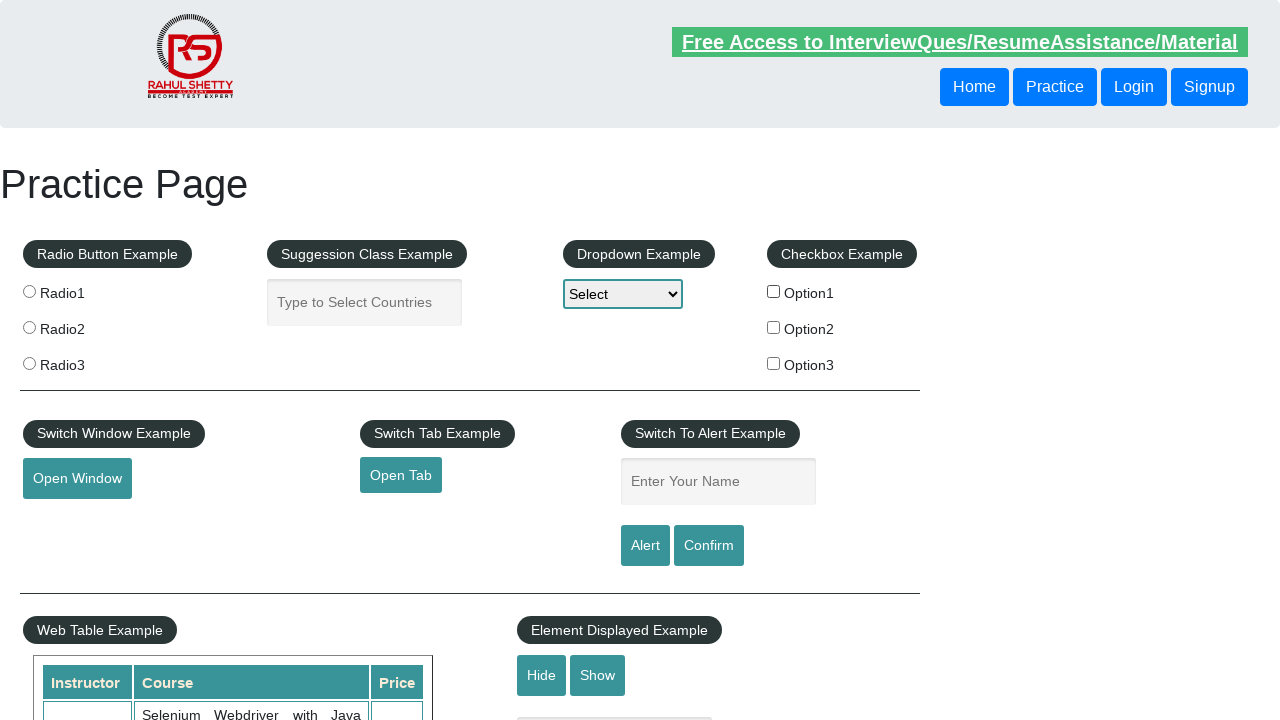

Verified that there are exactly 3 checkboxes on the page
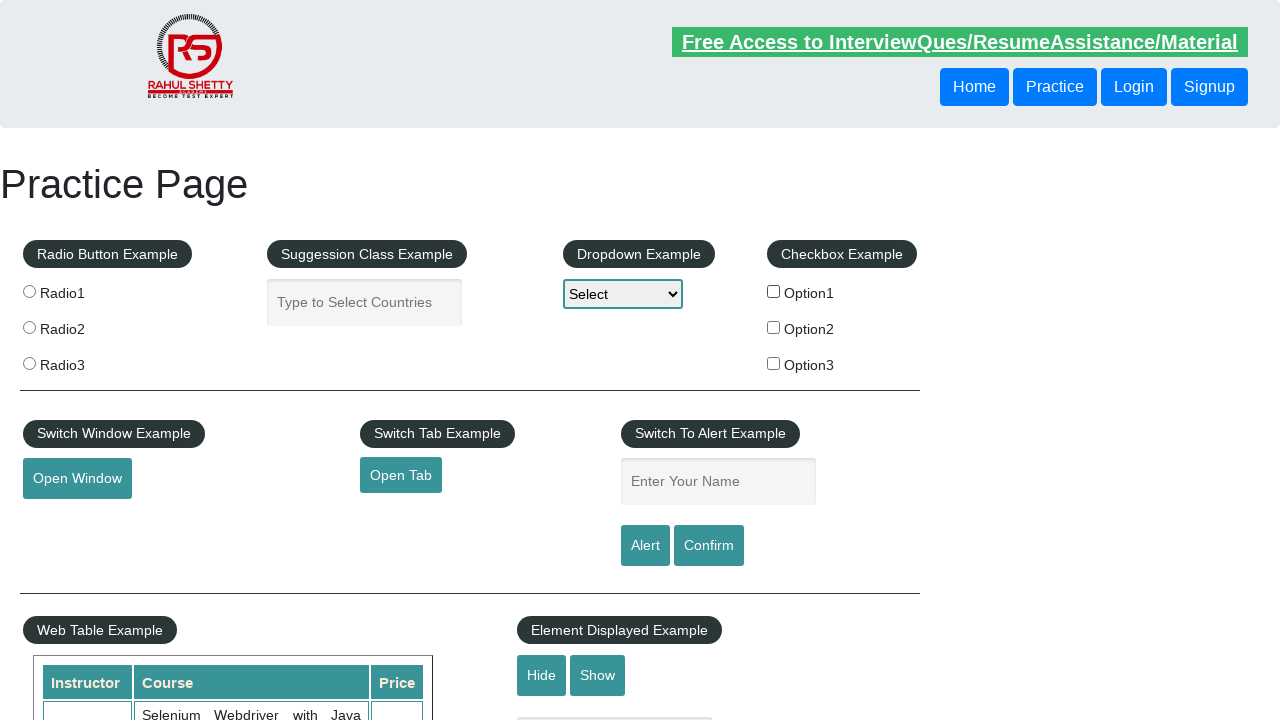

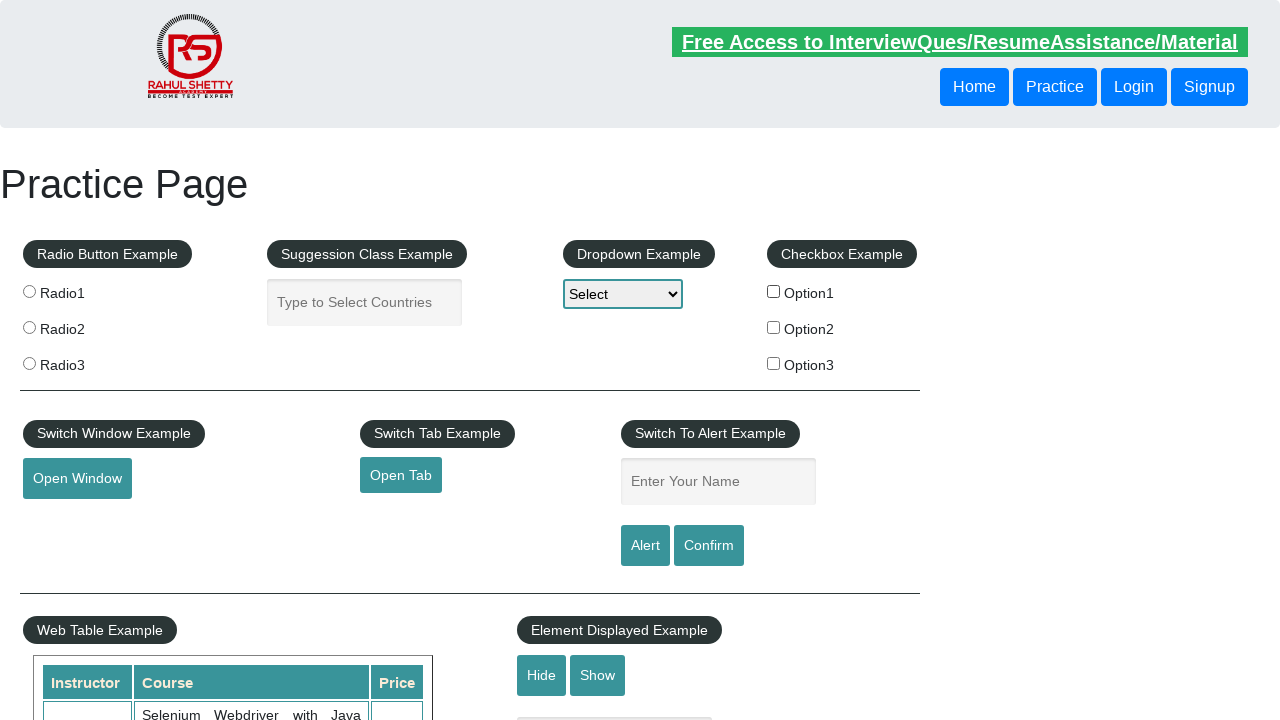